Navigates to SeleniumEasy website and maximizes the browser window to verify the page loads successfully.

Starting URL: https://www.seleniumeasy.com/

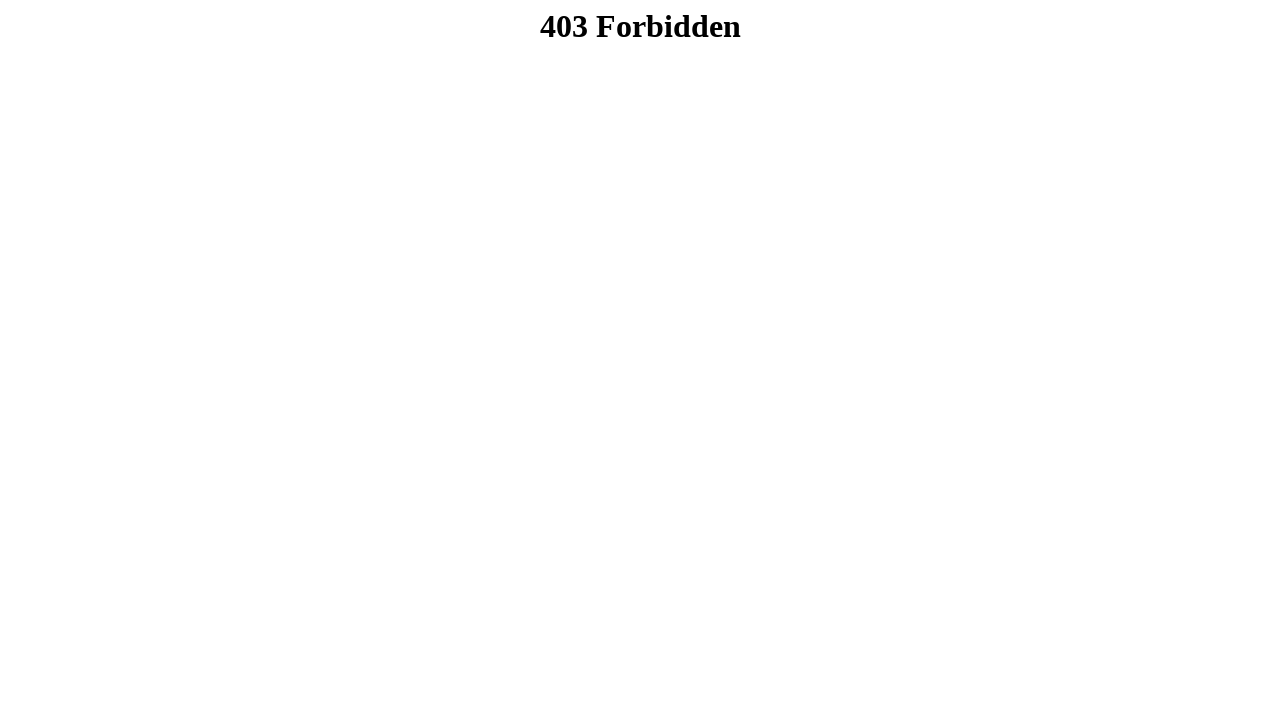

Navigated to SeleniumEasy website
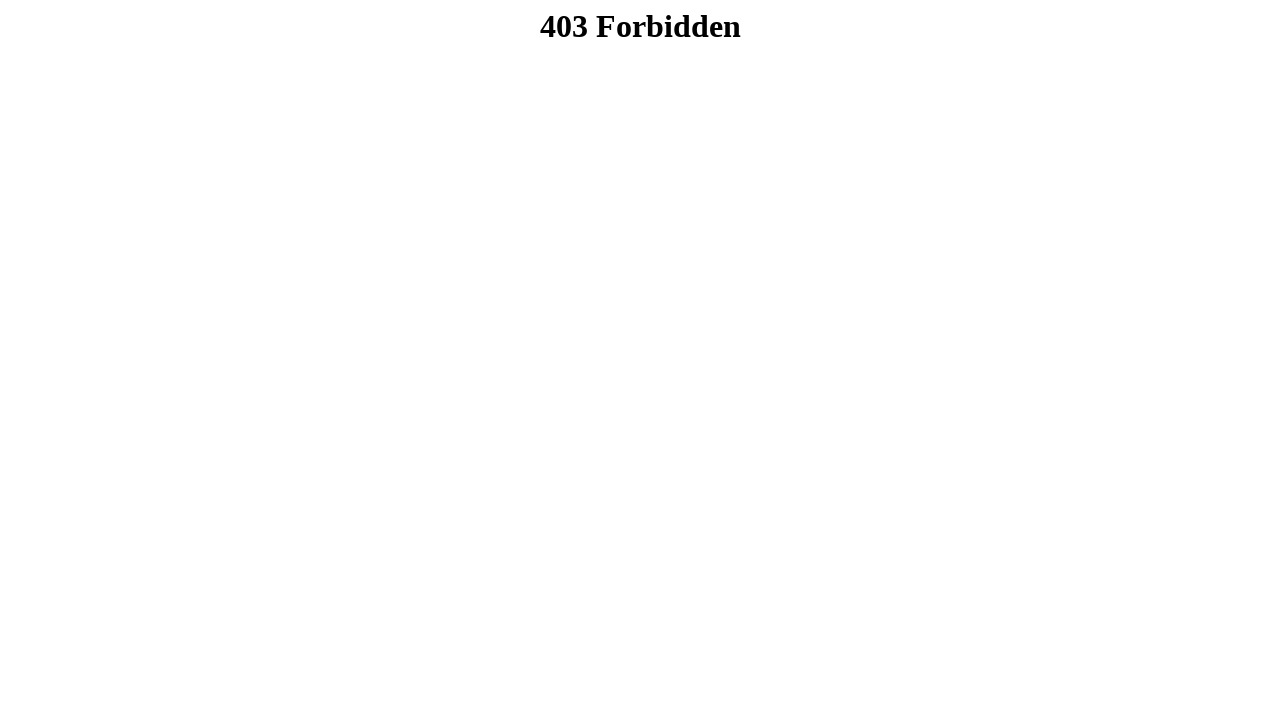

Maximized browser window to 1920x1080
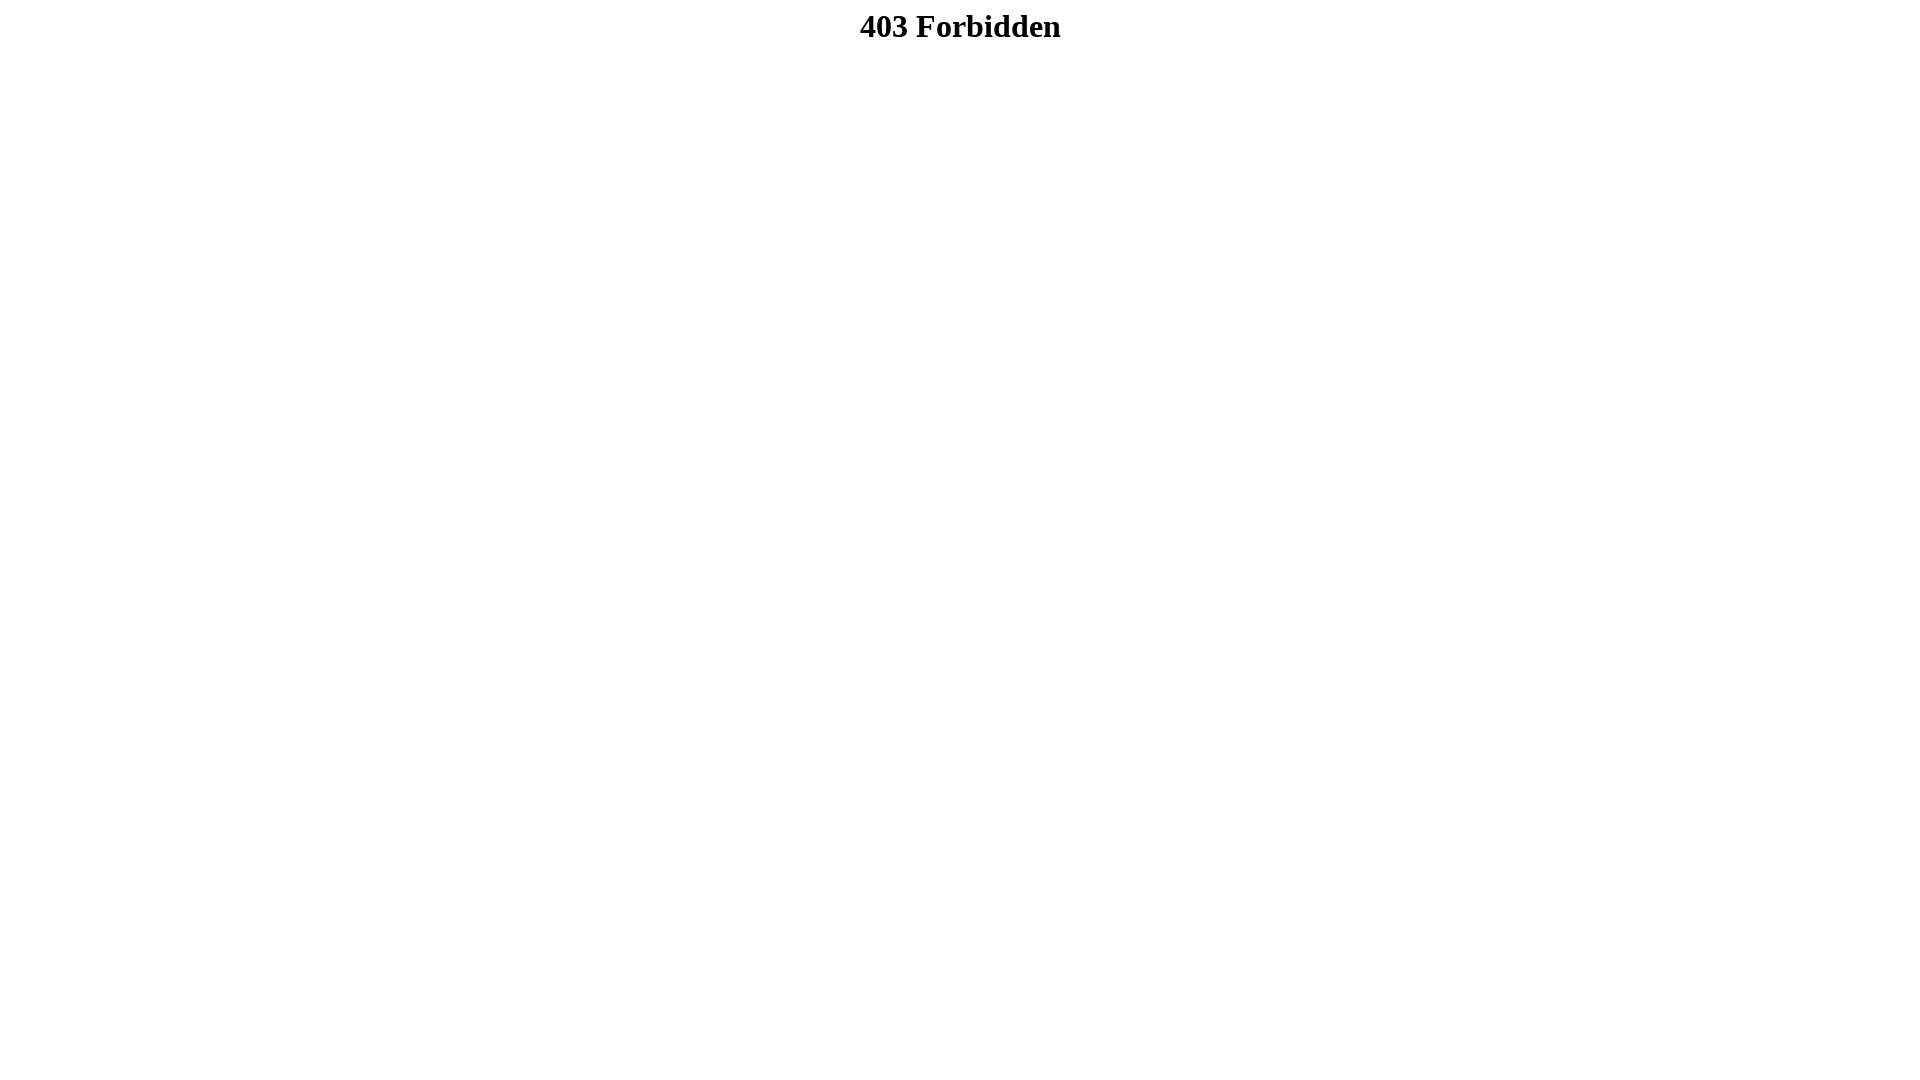

Page loaded successfully - DOM content loaded
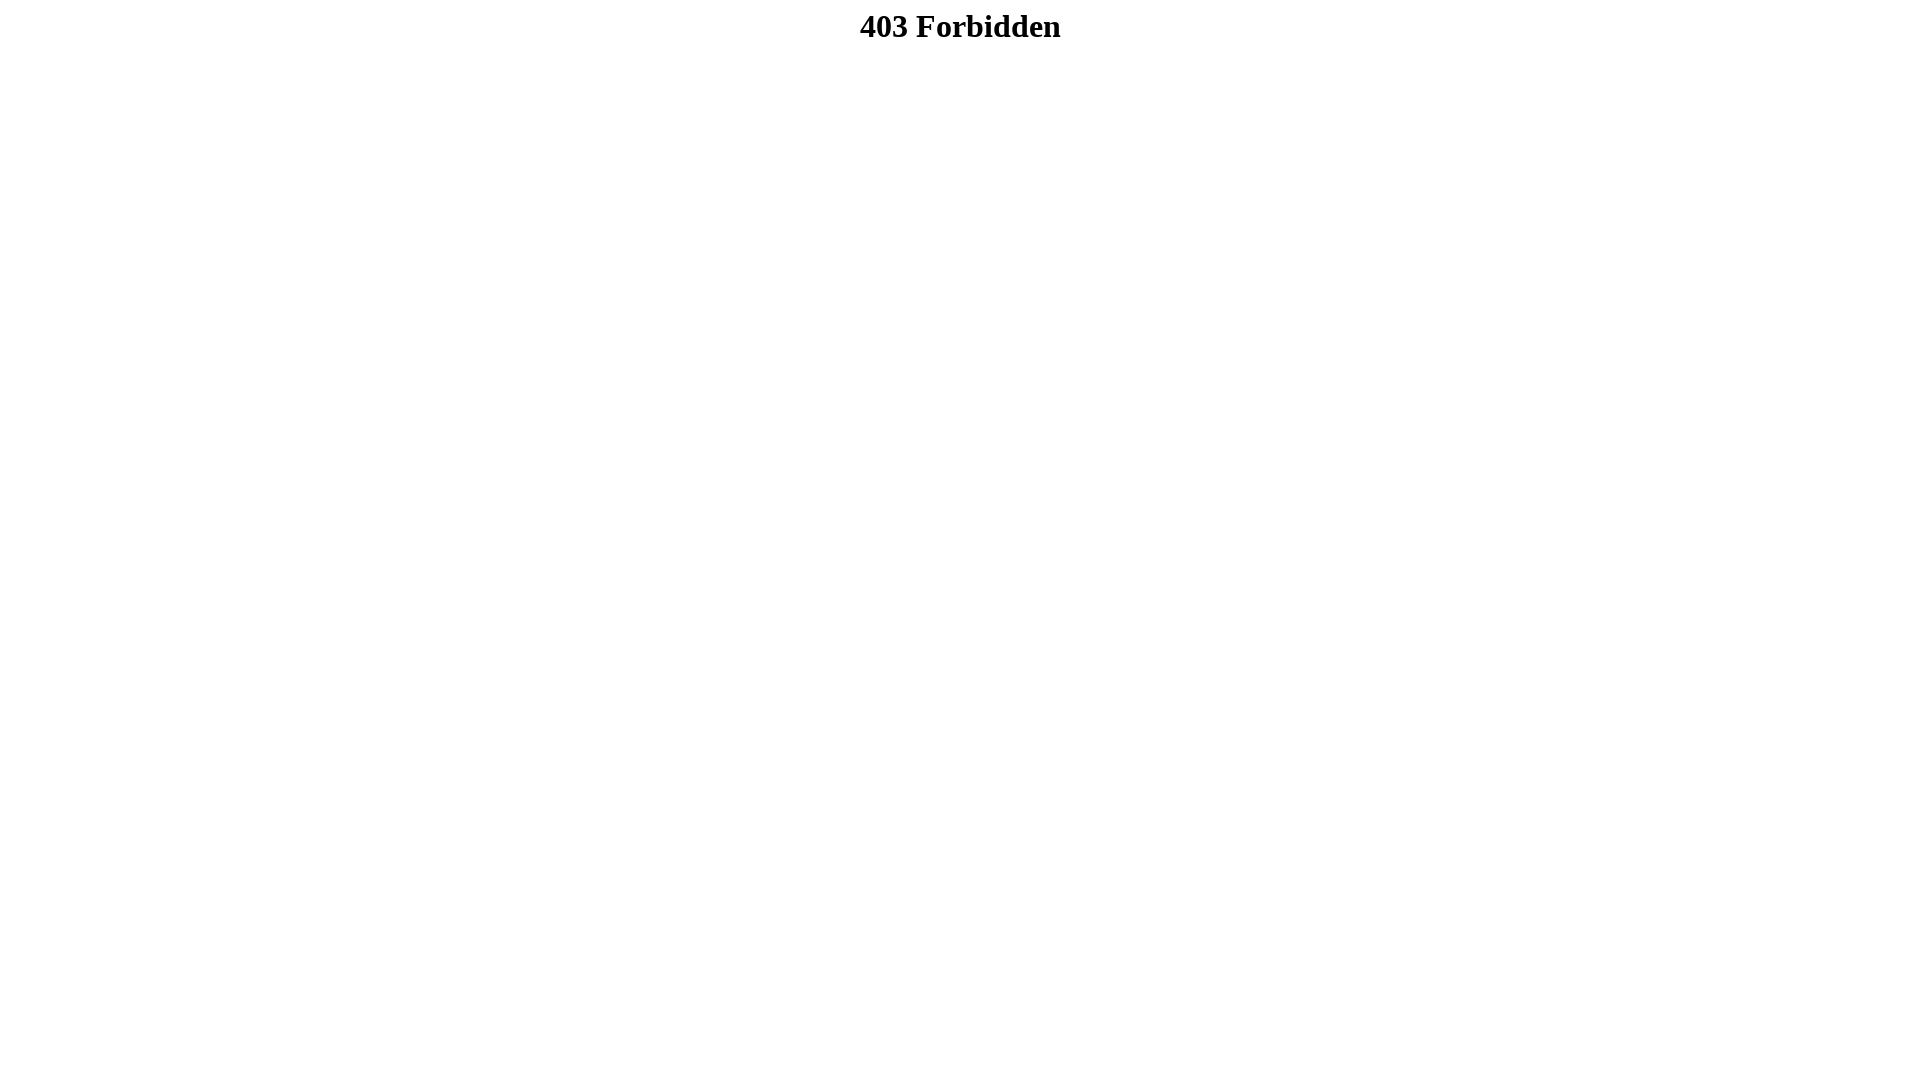

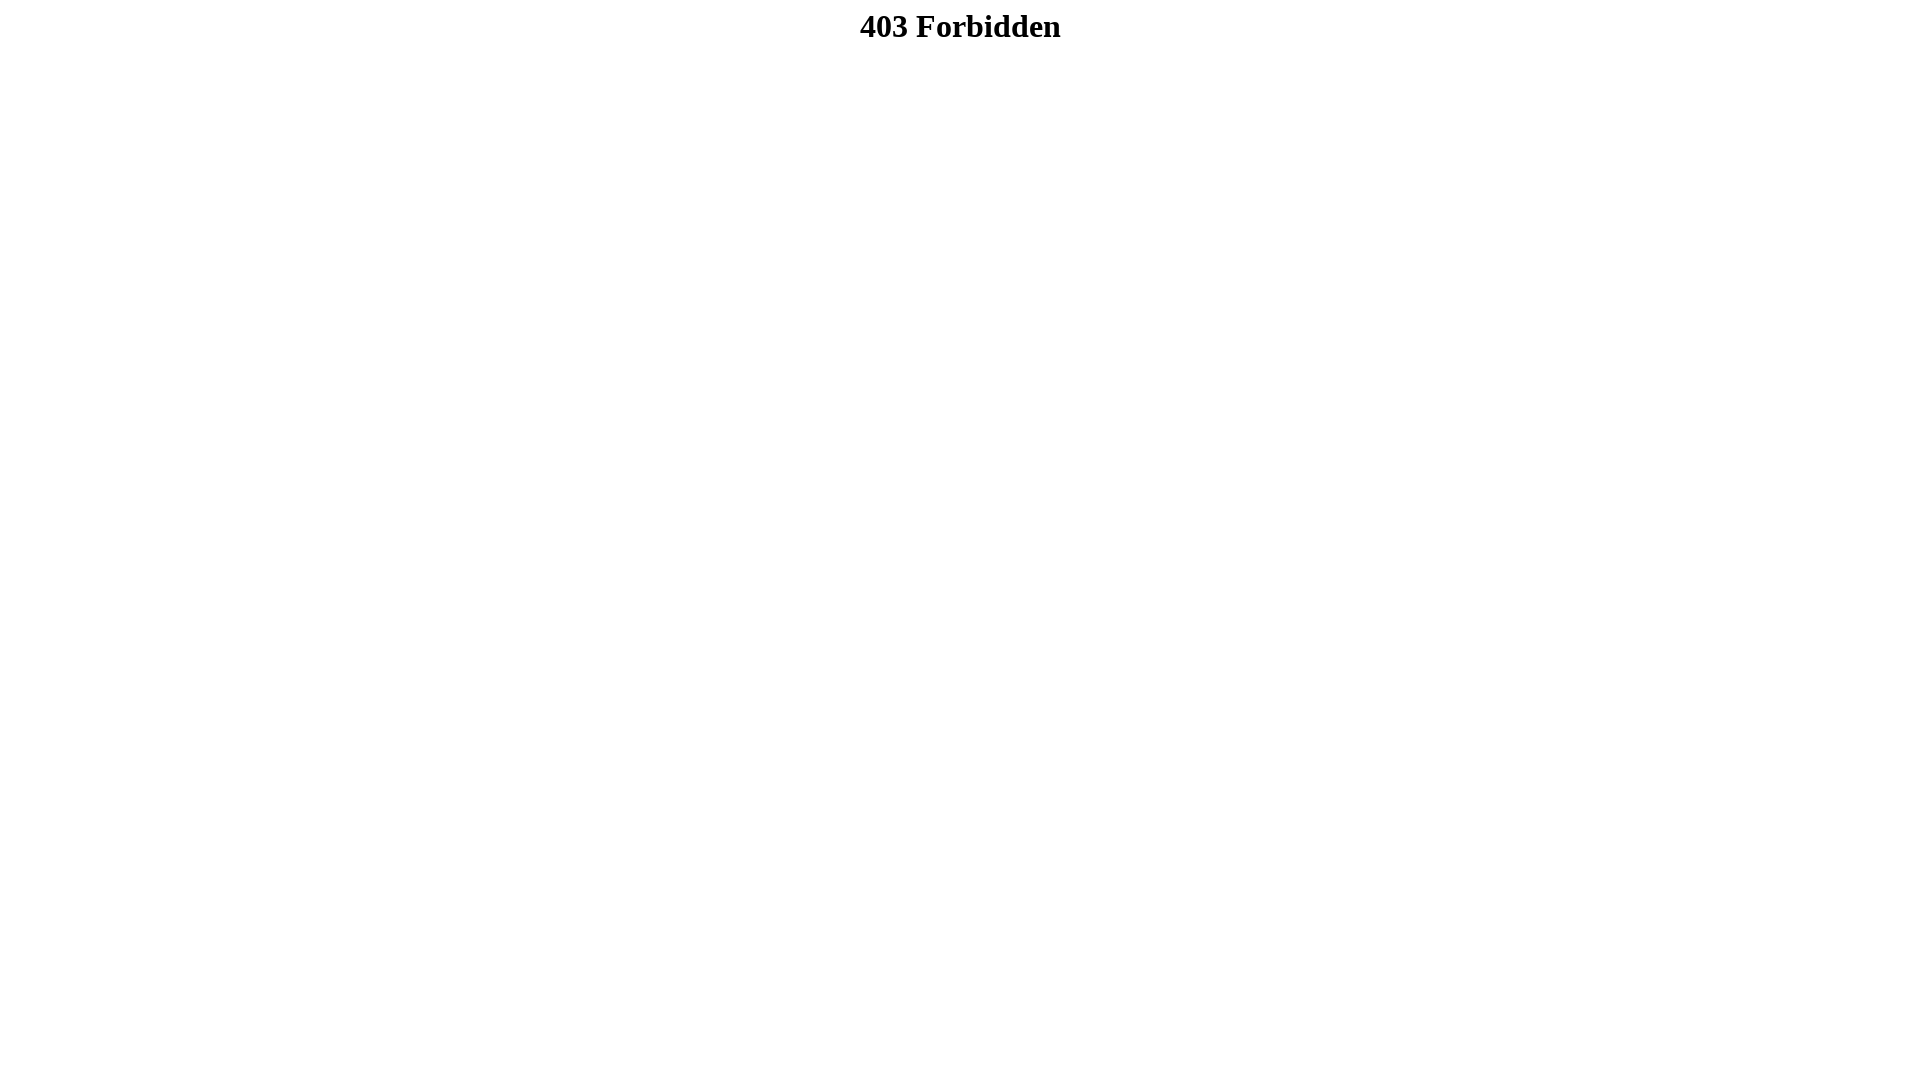